Tests starting a chess game on Lichess by selecting a time control option from the main page

Starting URL: https://lichess.org/

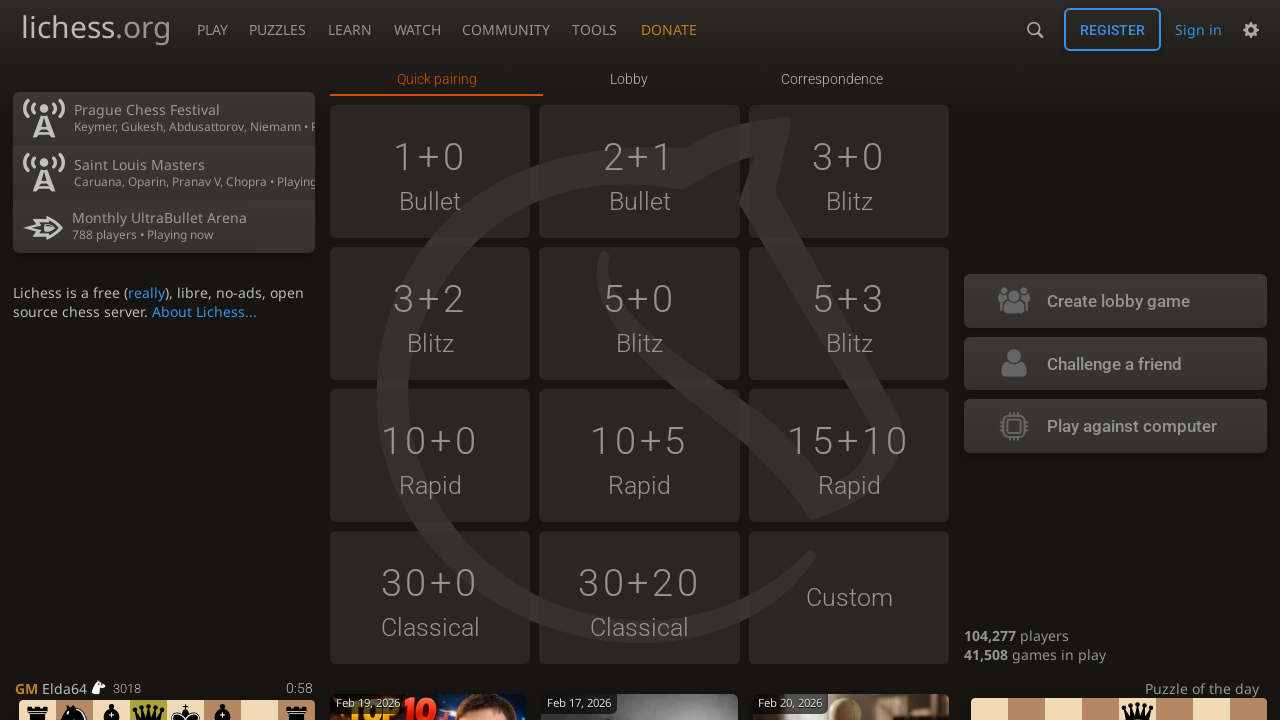

Waited for main page content to load
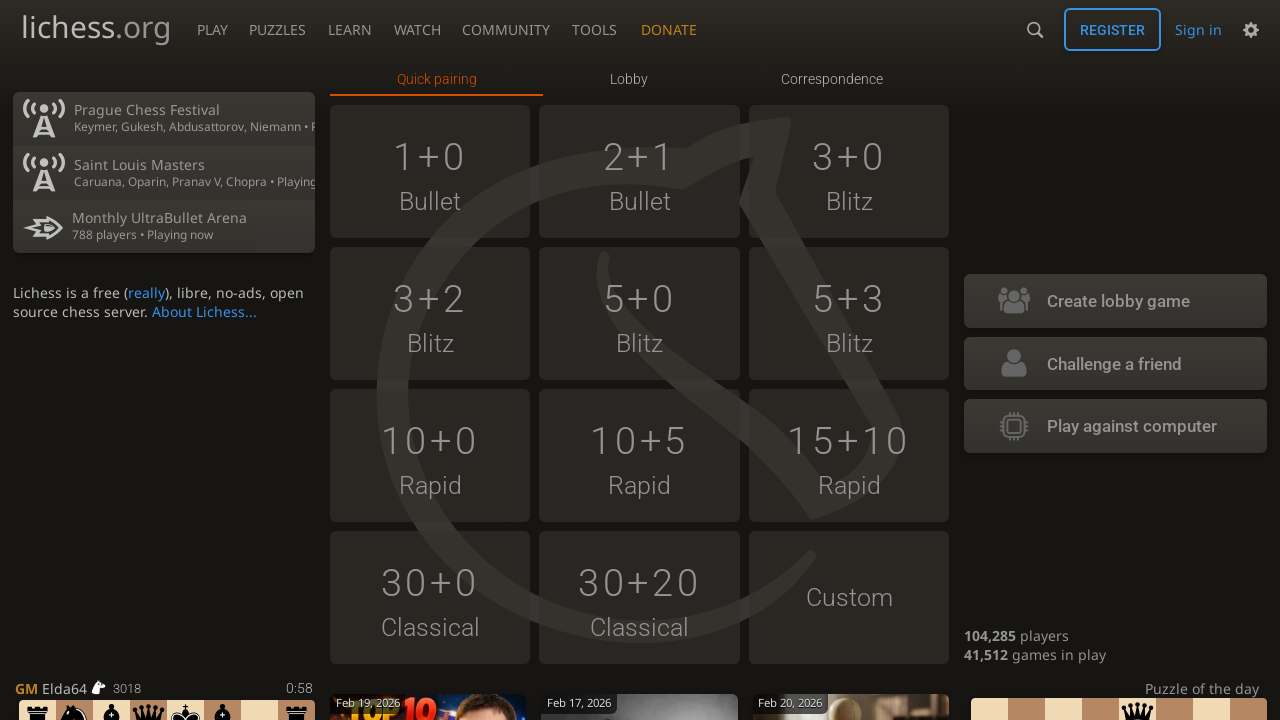

Clicked time control option (10+0) at (849, 171) on xpath=//*[@id="main-wrap"]/main/div[2]/div[2]/div[3]
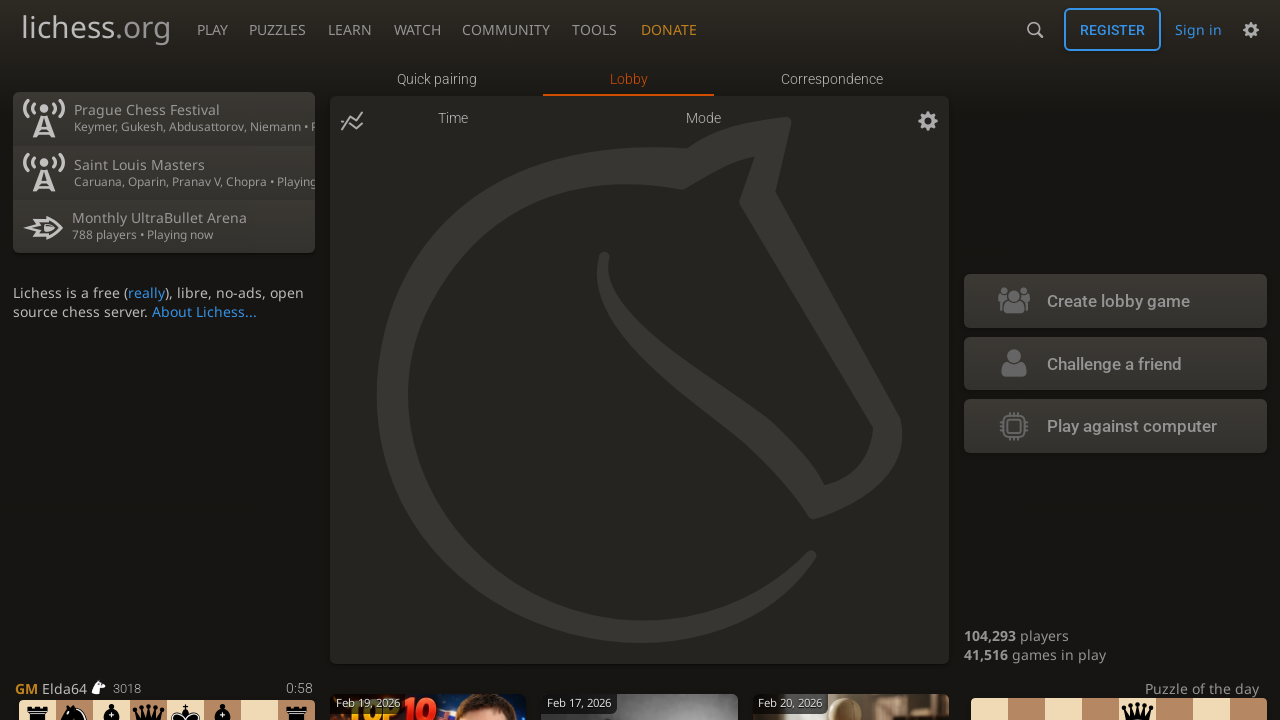

Game started and navigated away from main page
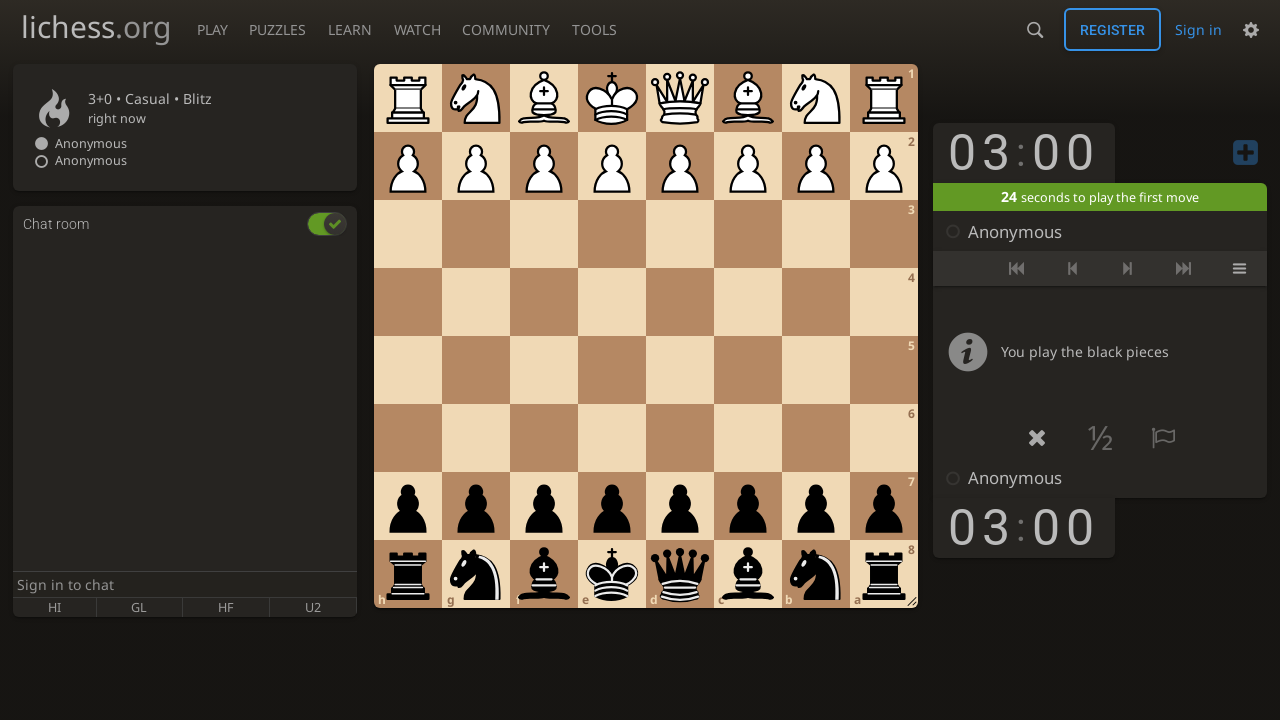

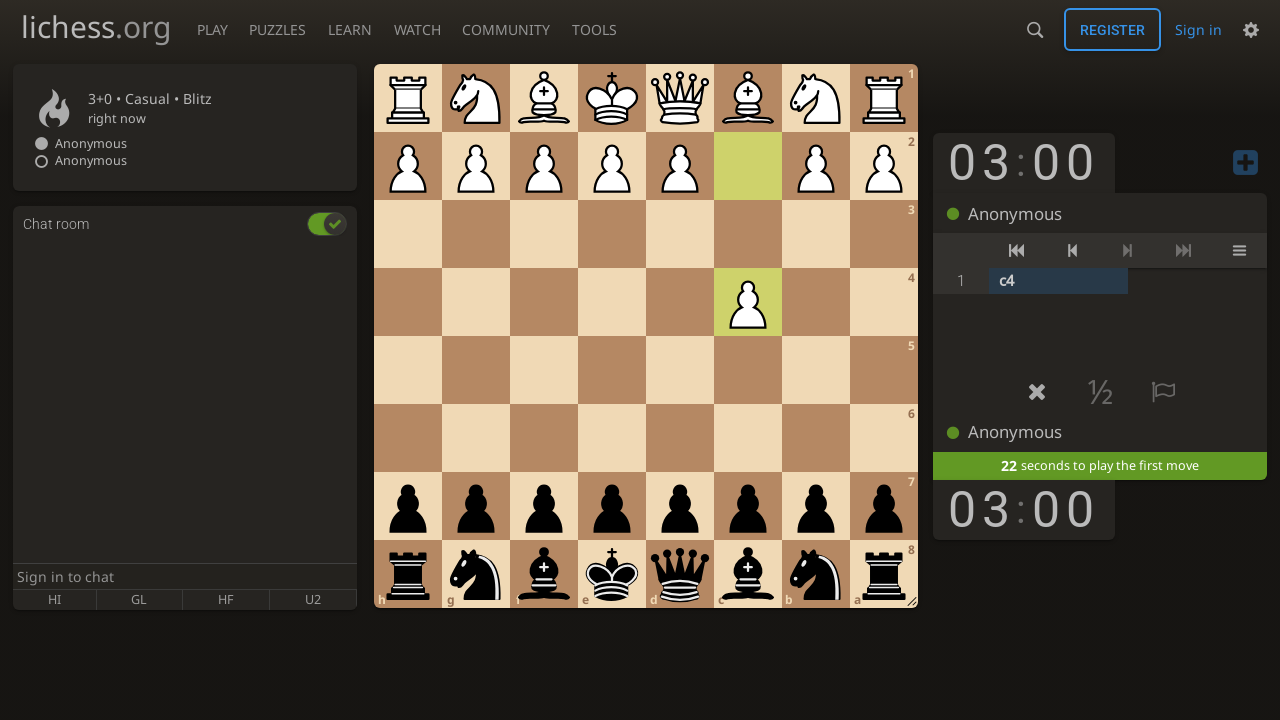